Tests dynamic jQuery menu navigation by clicking through nested menu items (Enabled, Downloads, PDF)

Starting URL: https://the-internet.herokuapp.com/jqueryui/menu

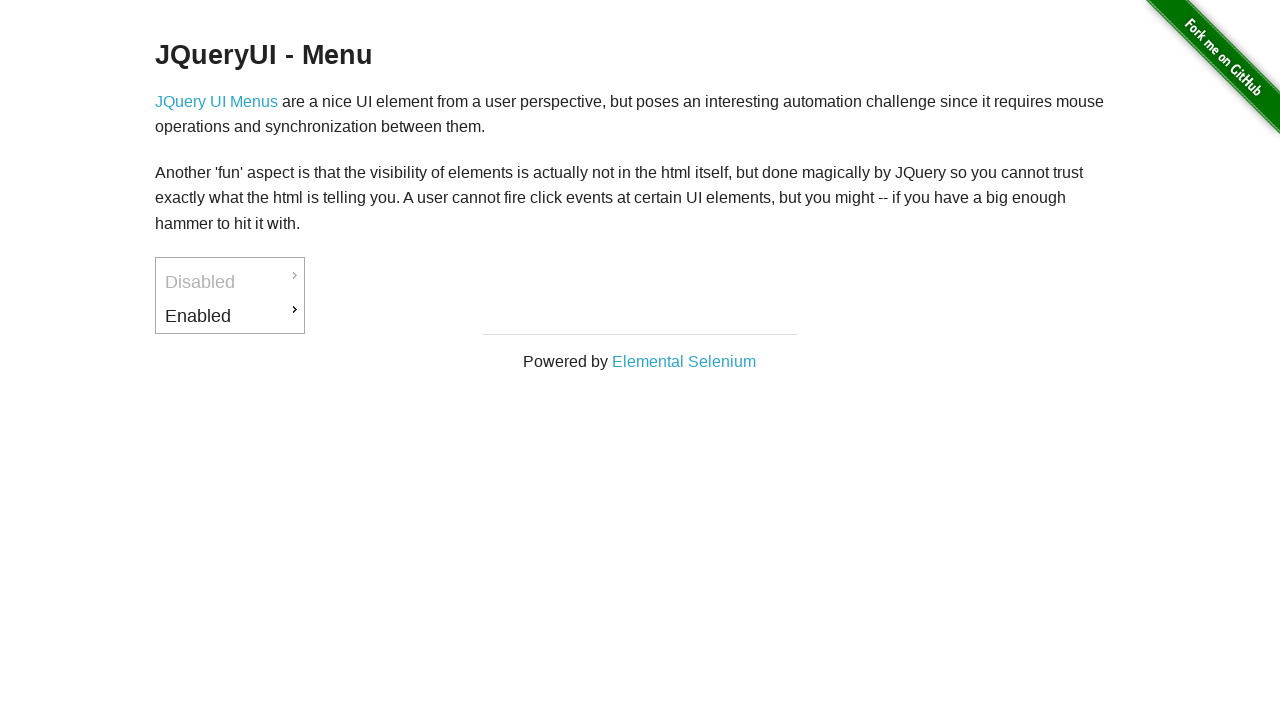

Located 'Enabled' menu item element
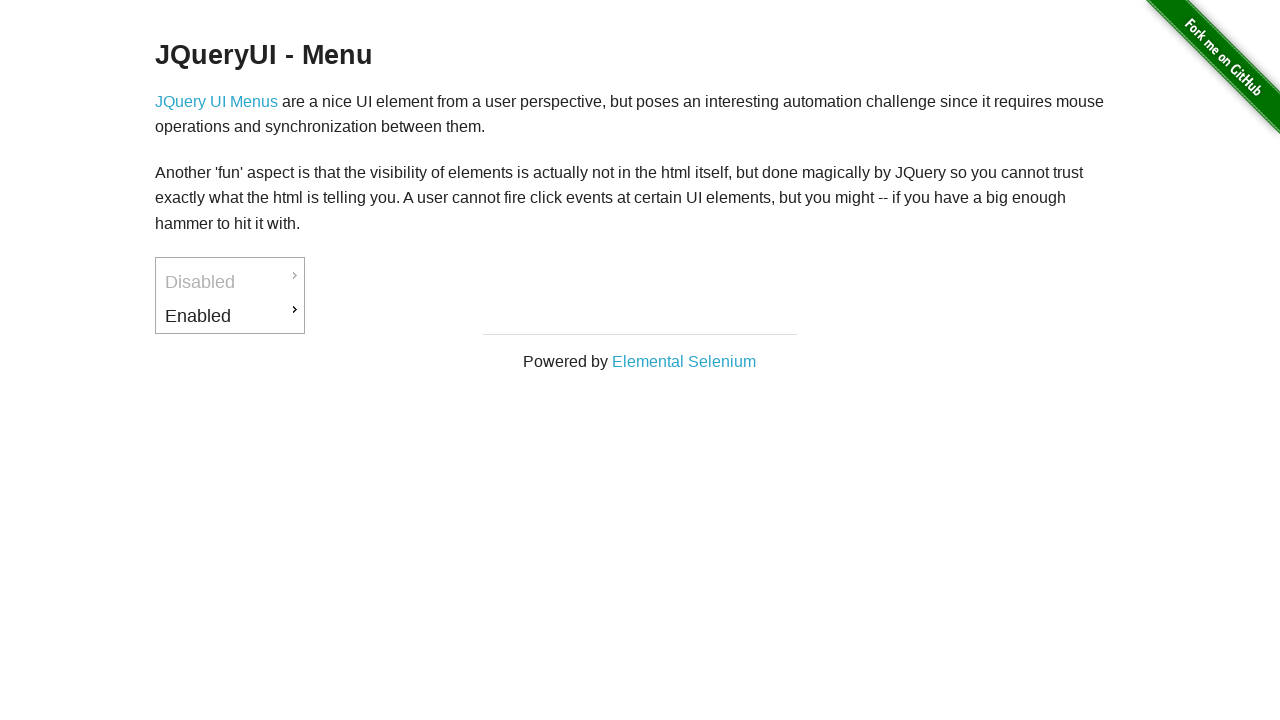

Located 'Downloads' menu item element
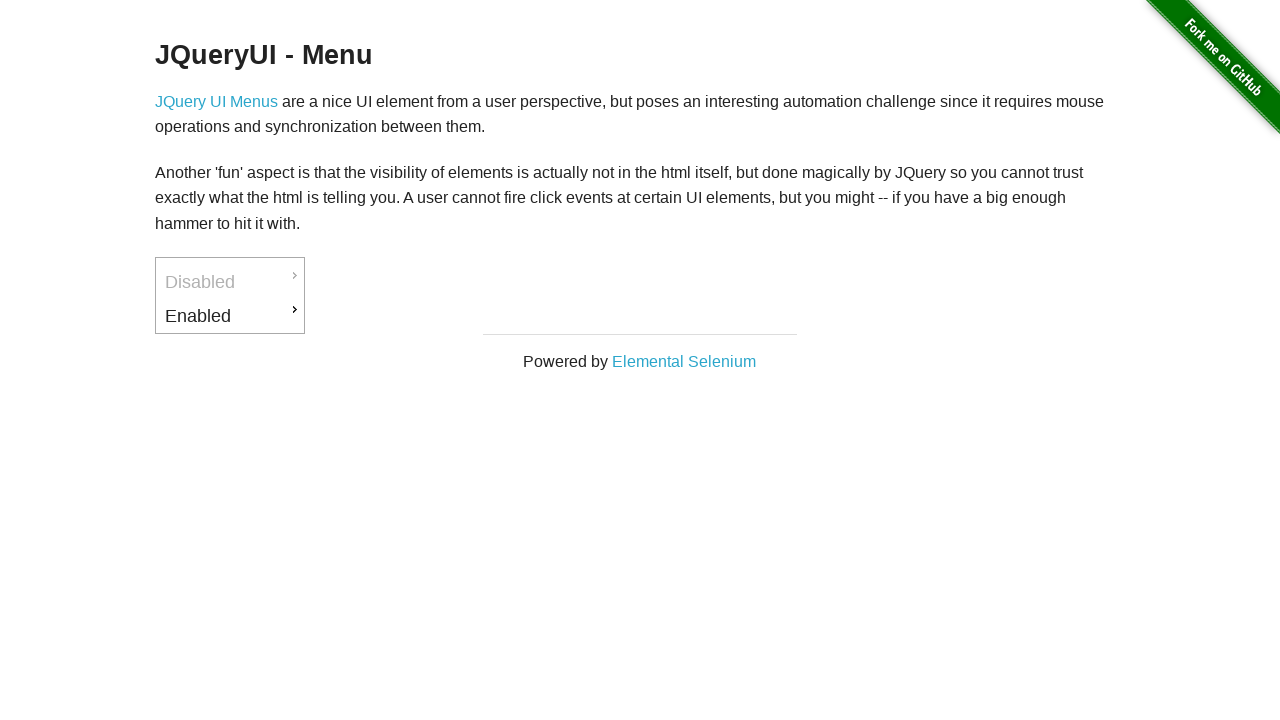

Located 'PDF' menu item element
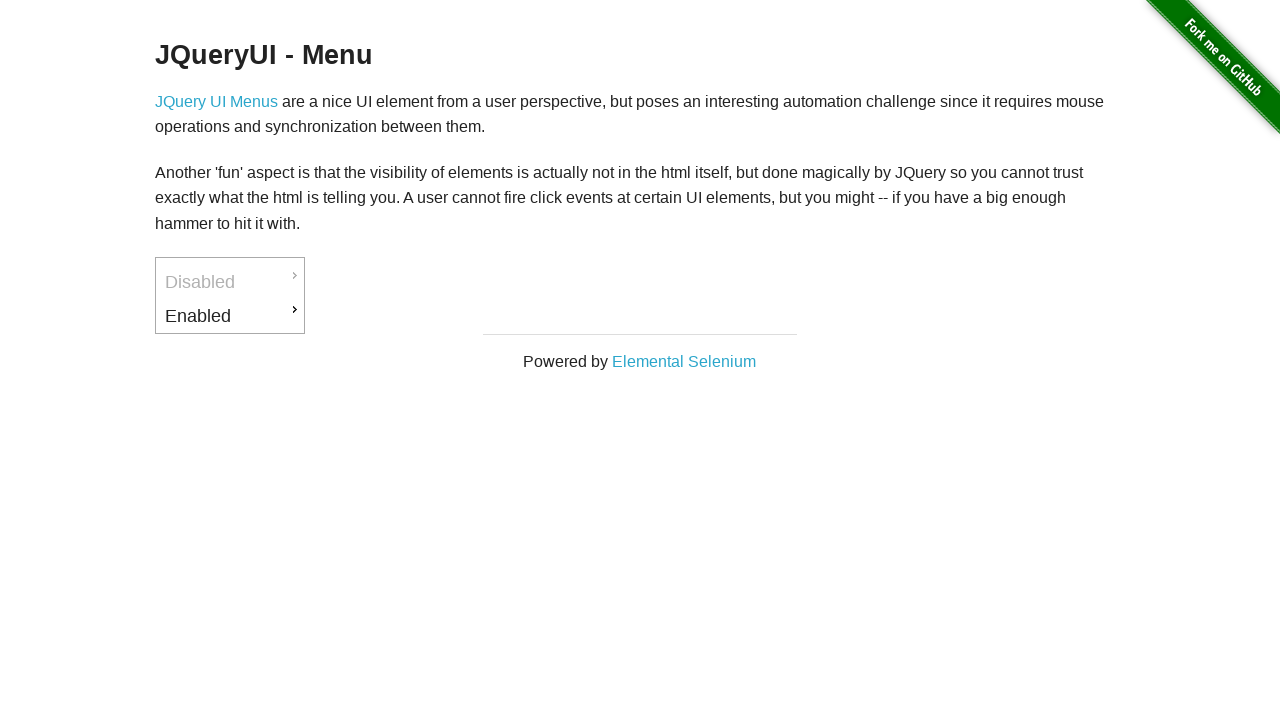

Clicked 'Enabled' menu item to expand submenu at (230, 316) on xpath=//li[@id='ui-id-3']/a
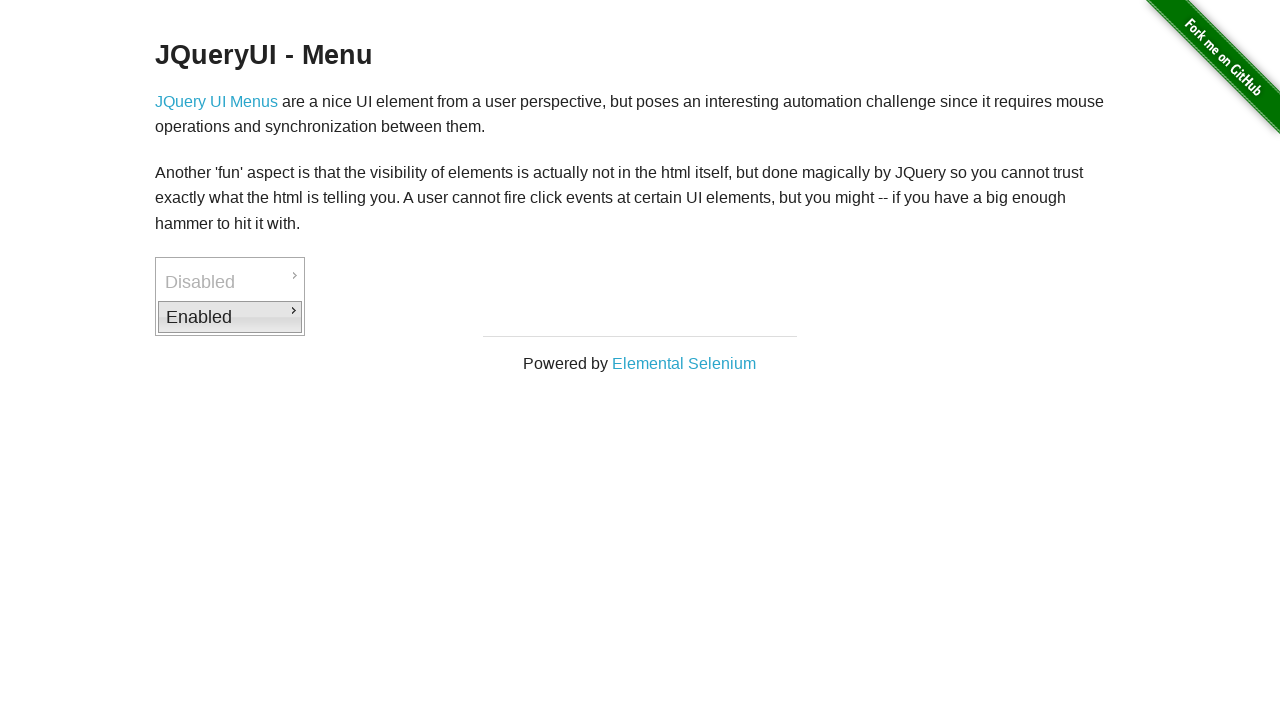

Waited for 'Downloads' menu item to become visible
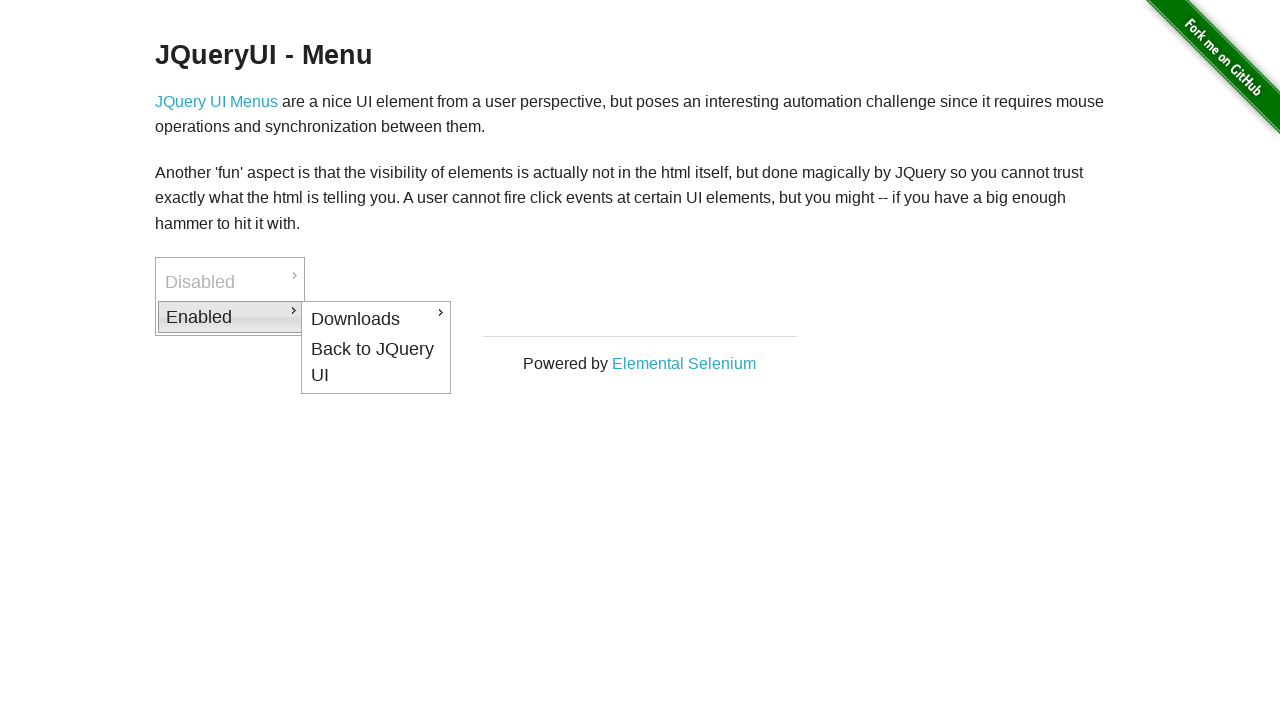

Clicked 'Downloads' menu item at (376, 319) on xpath=//li[@id='ui-id-4']/a
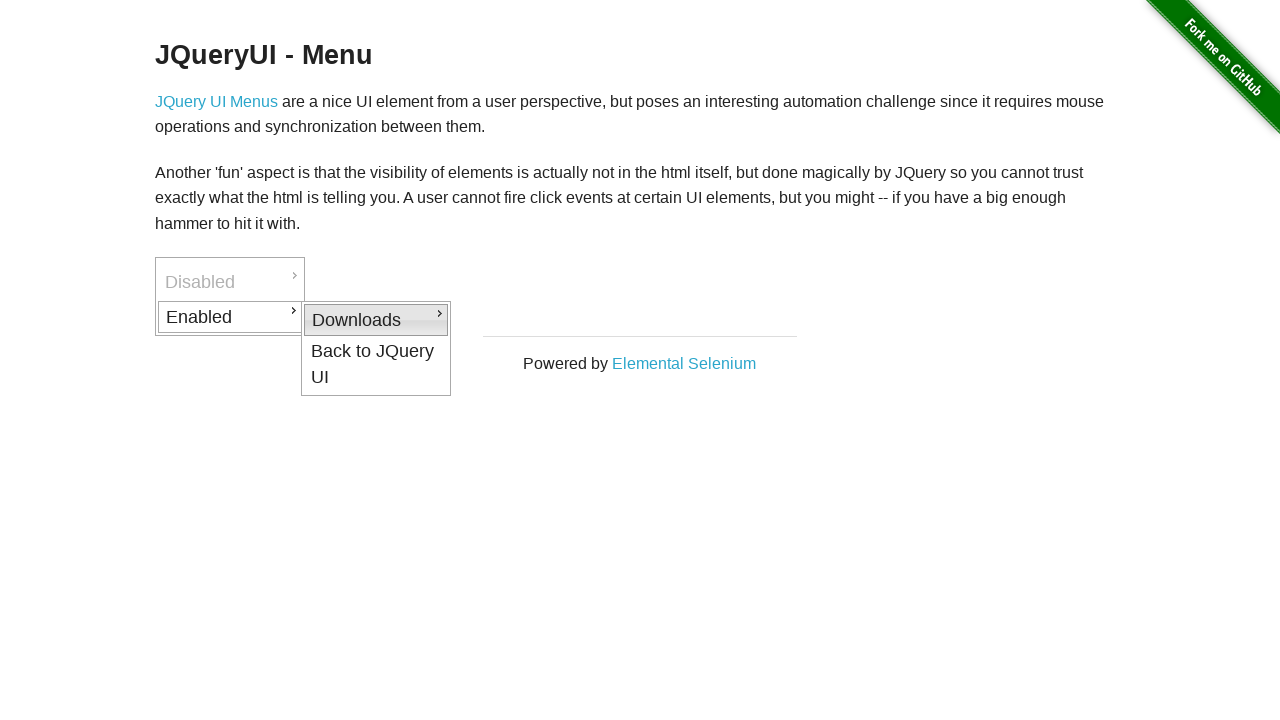

Waited for 'PDF' menu item to become visible
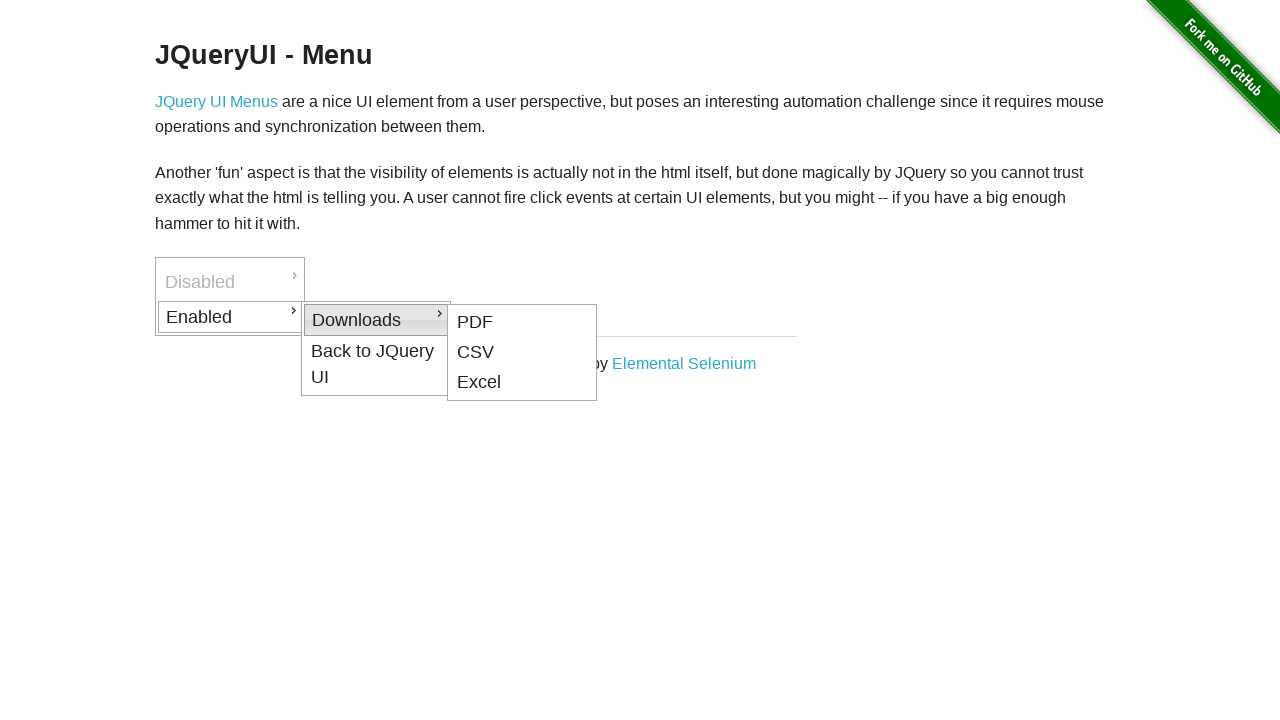

Clicked 'PDF' menu item to complete nested menu navigation at (522, 322) on xpath=//li[@id='ui-id-5']/a
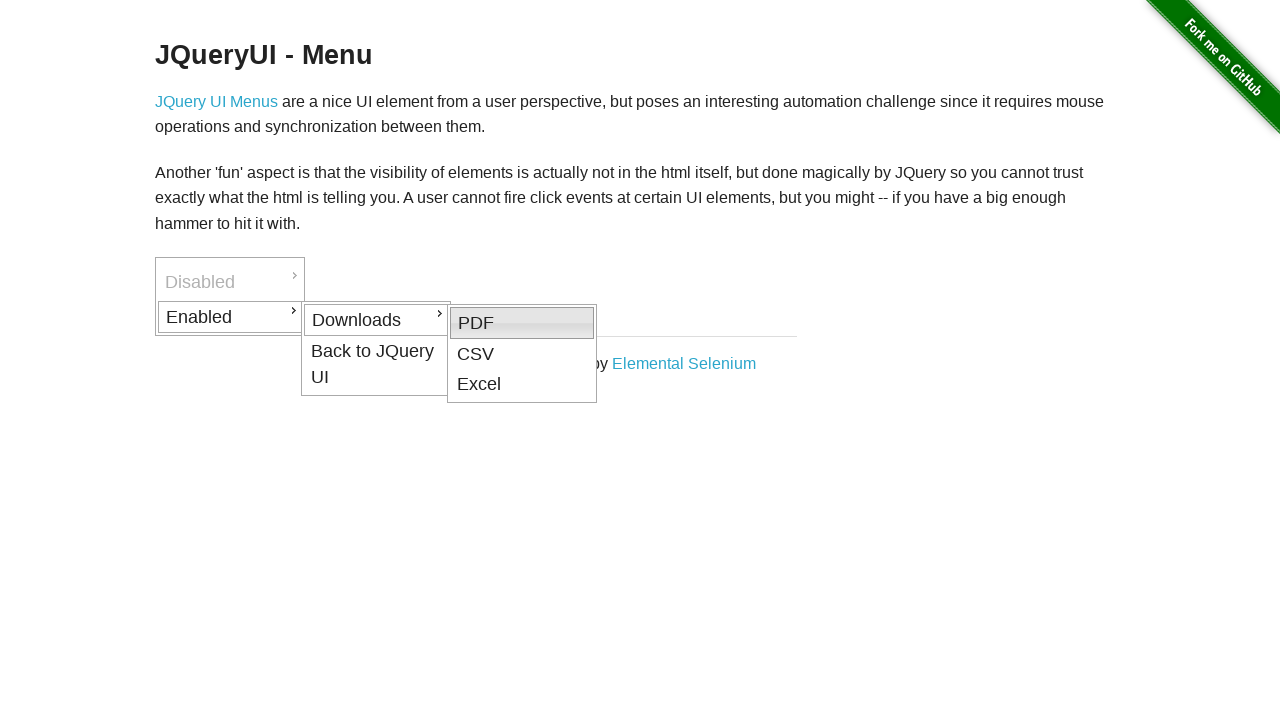

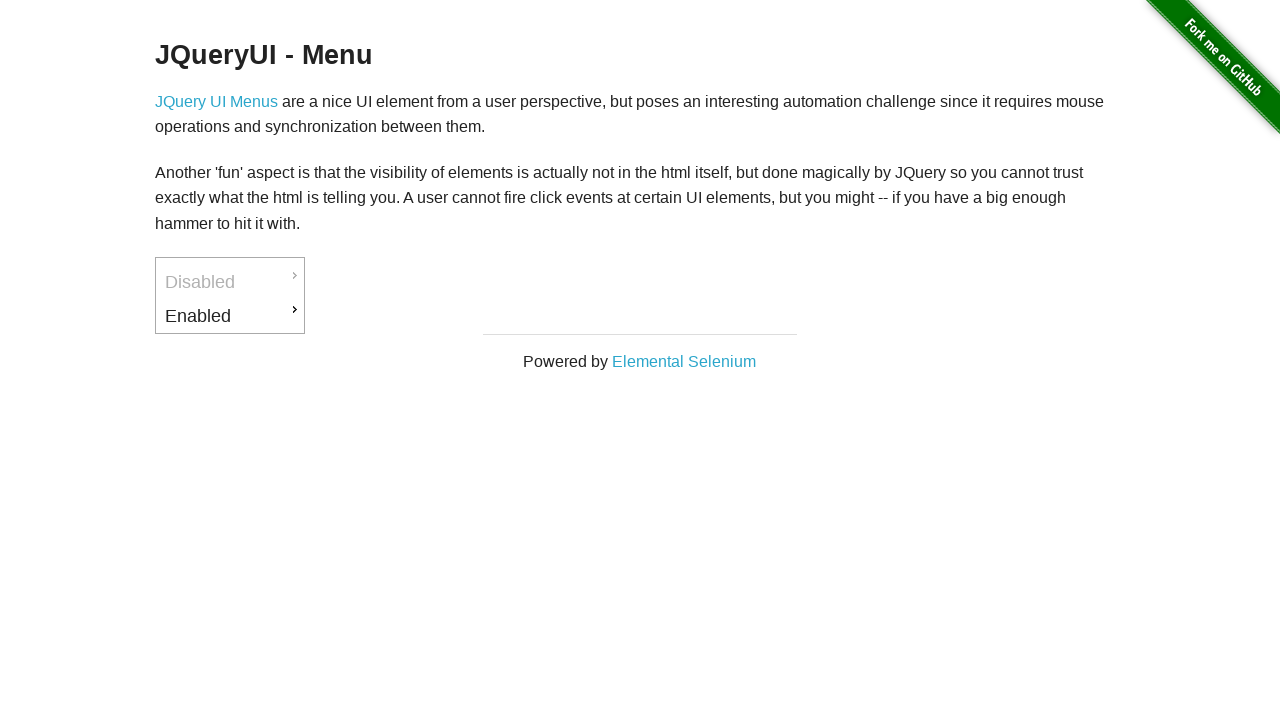